Tests iframe interaction by switching to the first frame, clicking the navbar toggle button, and verifying menu options are displayed

Starting URL: http://automationbykrishna.com/

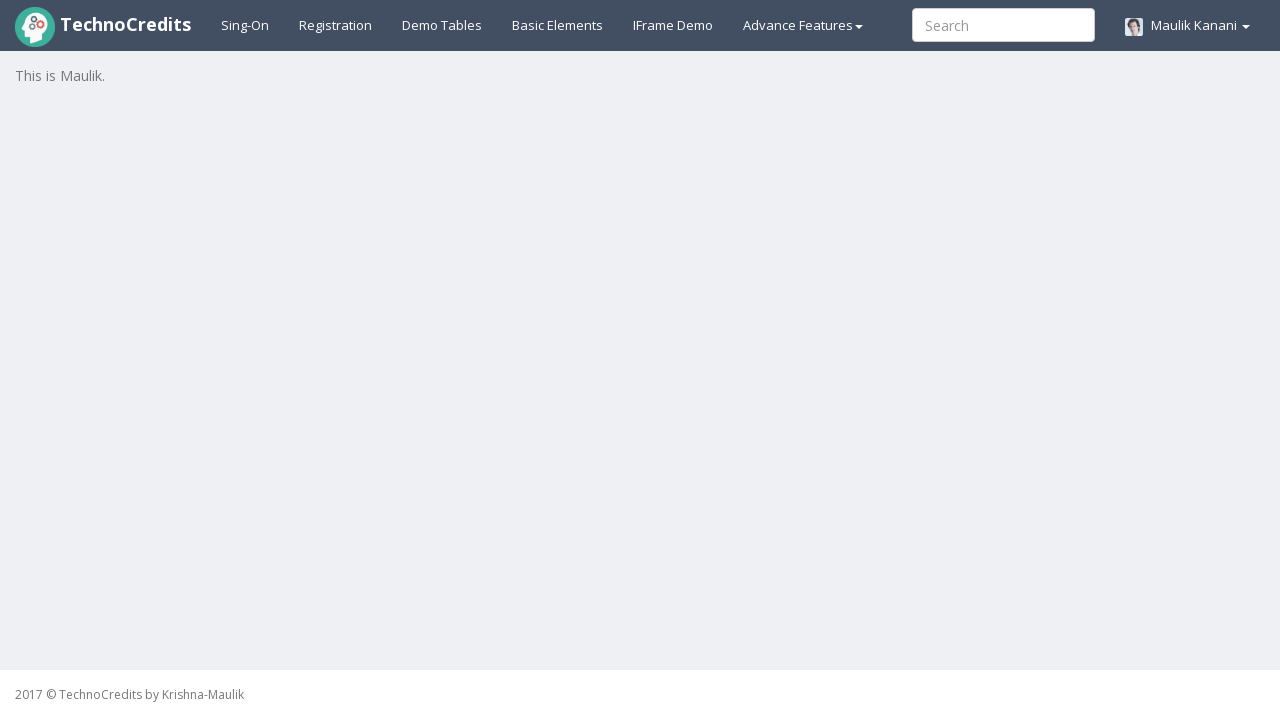

Clicked on iframes tab at (673, 25) on xpath=//a[@id='iframes']
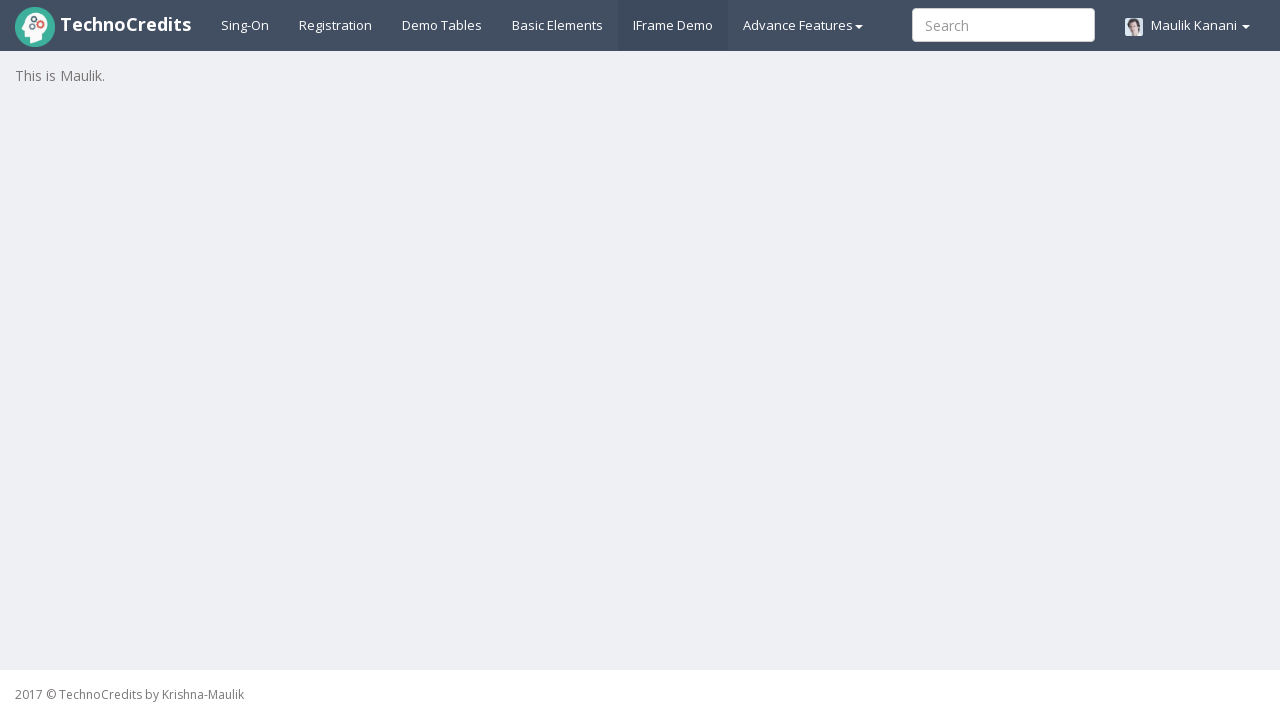

Waited for iframe with name 'site1' to load
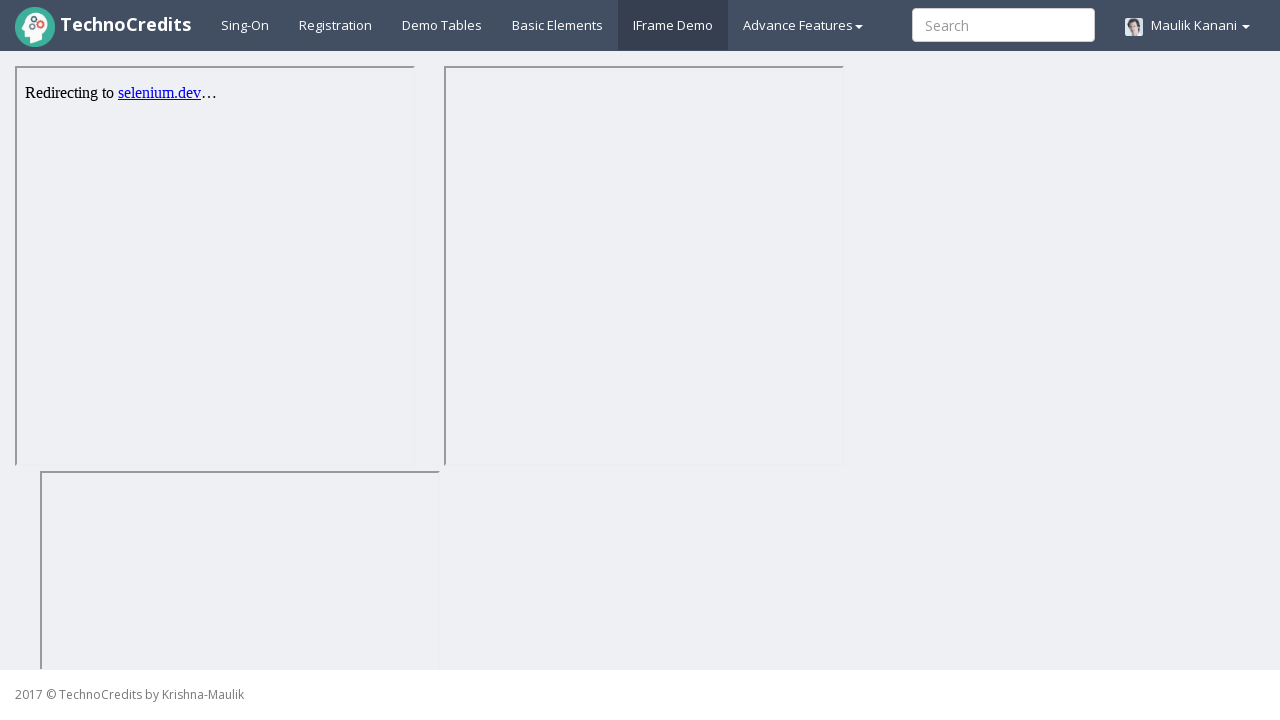

Located and switched to first iframe
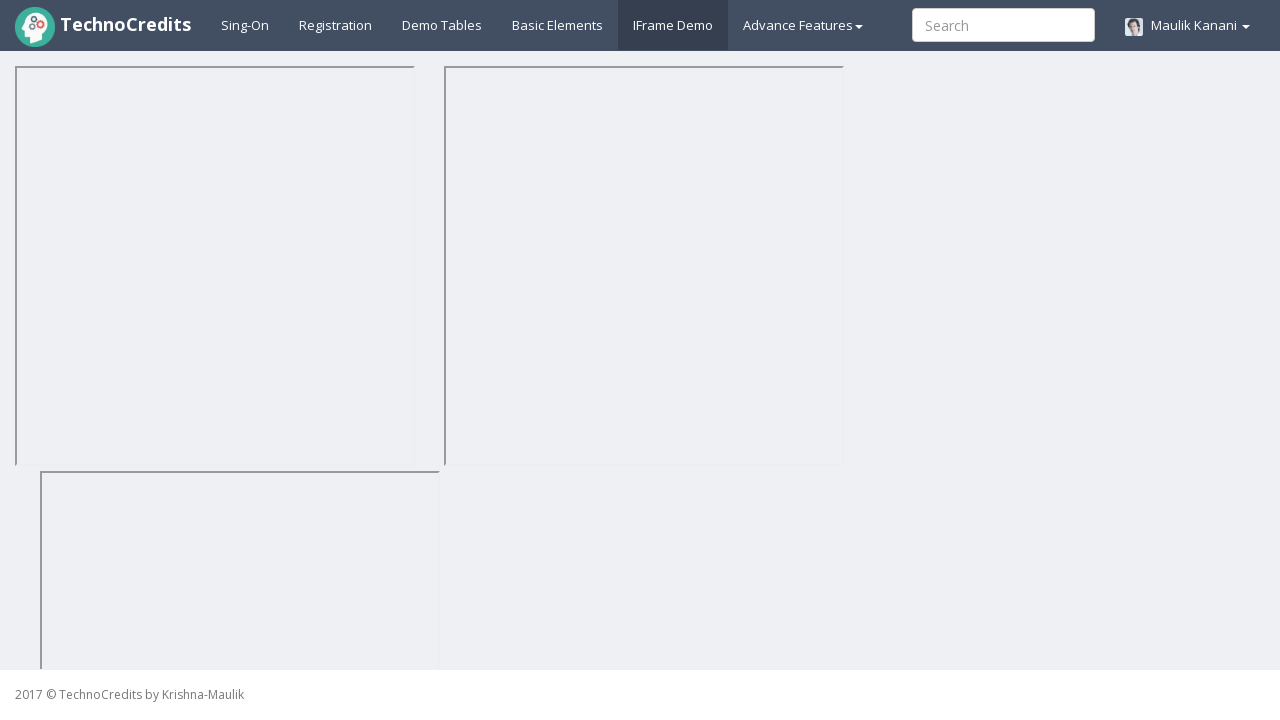

Clicked navbar toggle button in iframe at (385, 100) on xpath=//iframe[@name='site1'] >> internal:control=enter-frame >> xpath=//span[@c
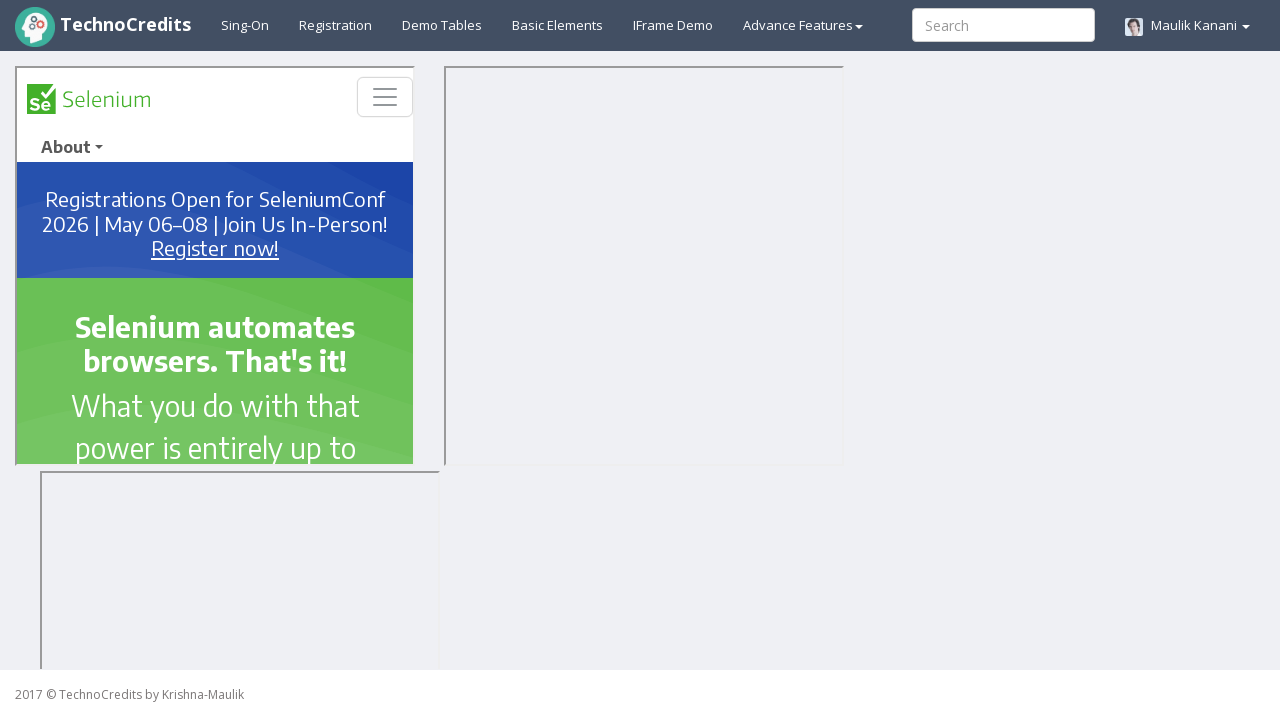

Waited for menu options to become visible
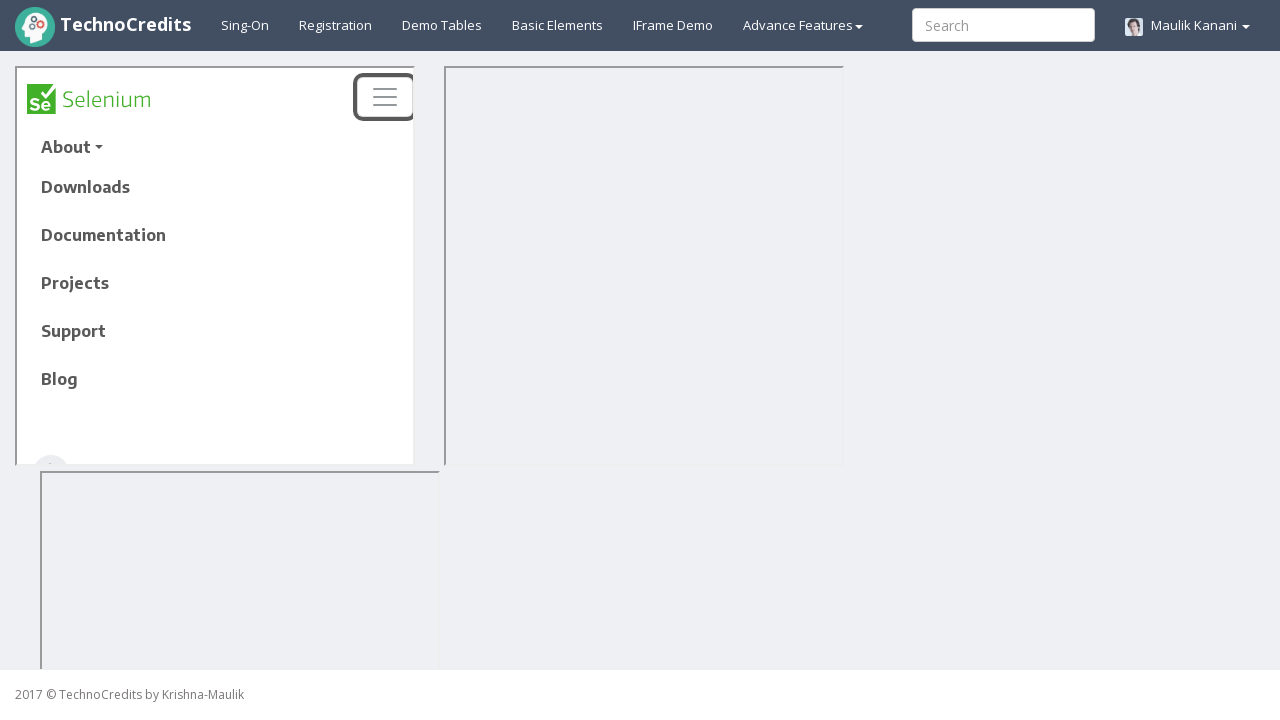

Retrieved all menu items, found 6 items
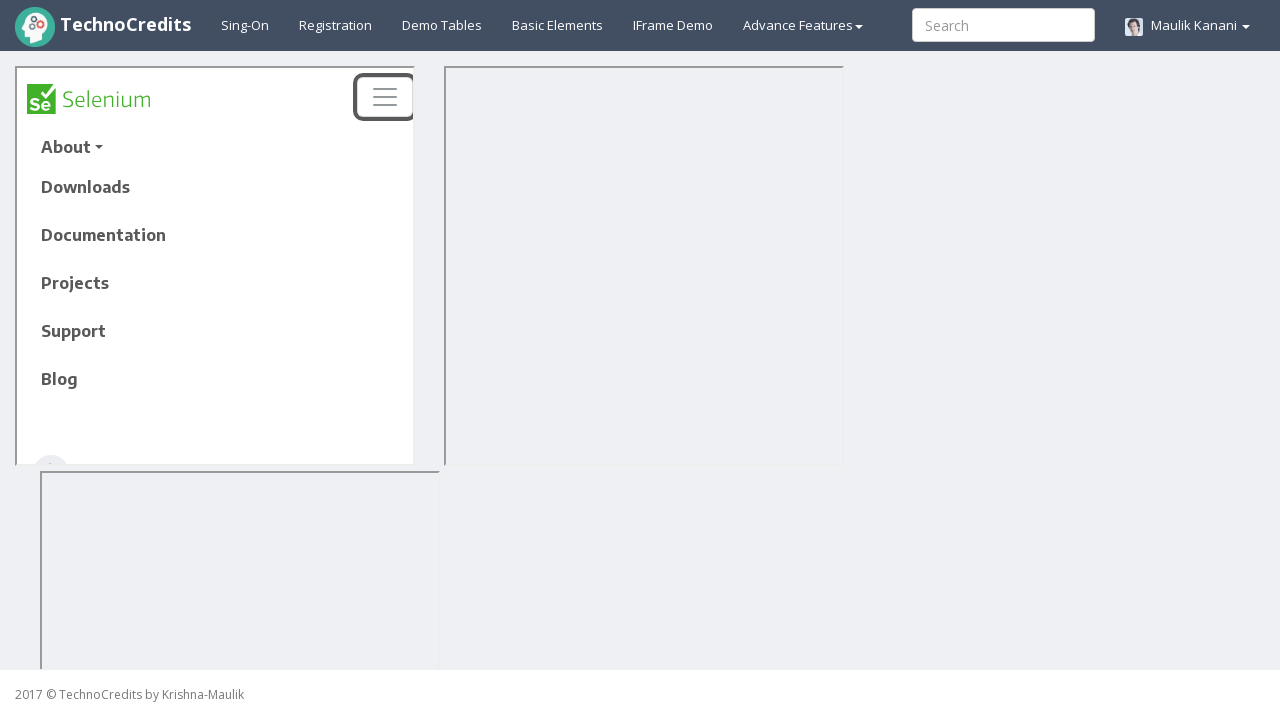

Verified that menu items are displayed after toggle click
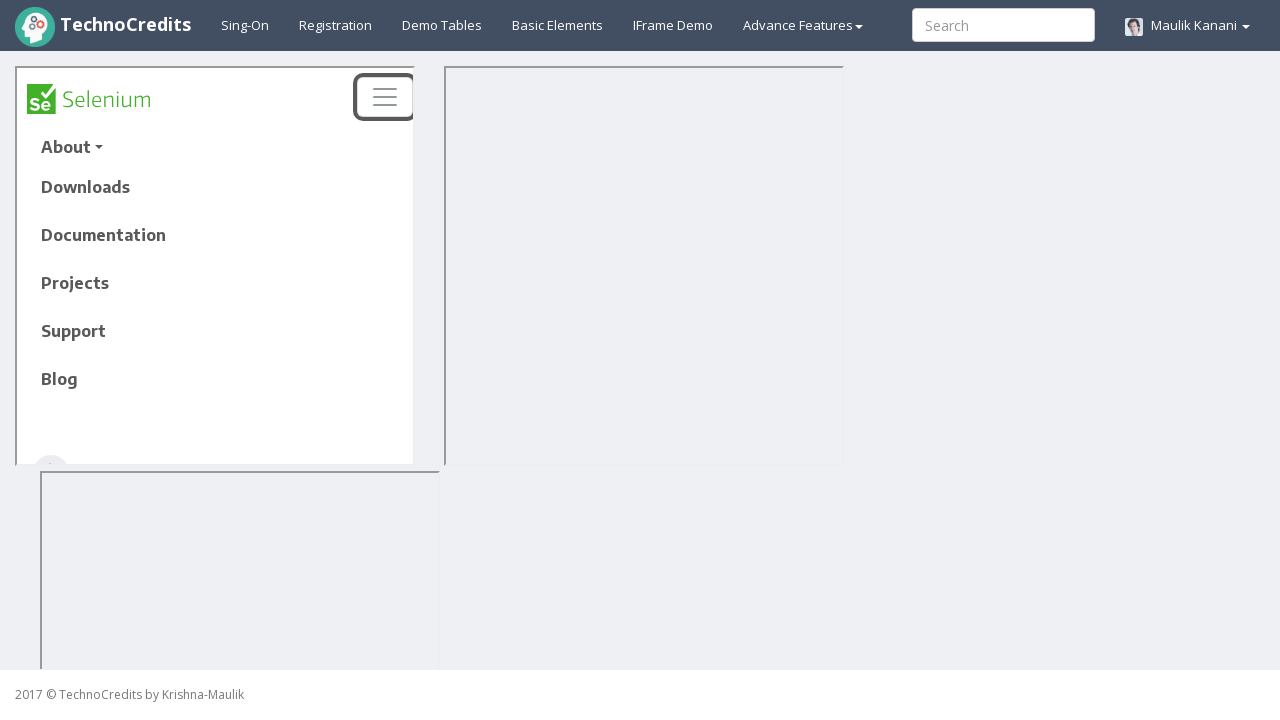

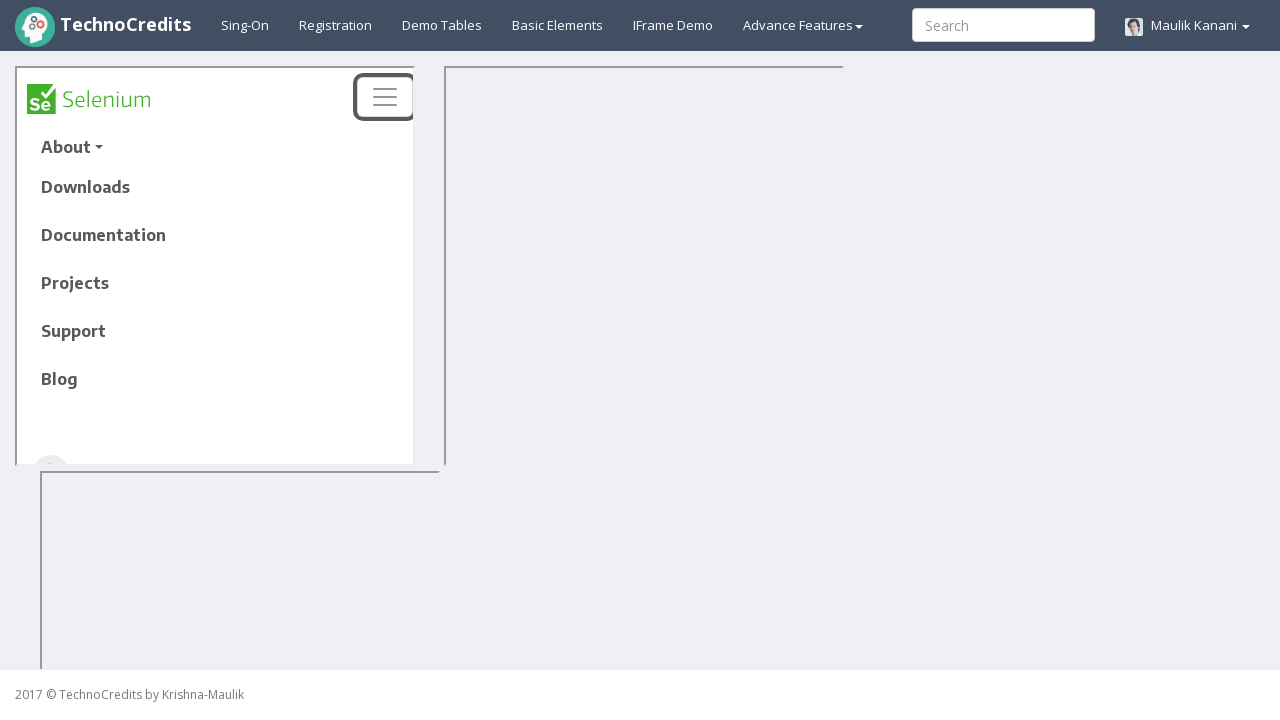